Tests basket operations including adding multiple items, removing, undoing removal, updating quantity, and applying coupon

Starting URL: http://practice.automationtesting.in

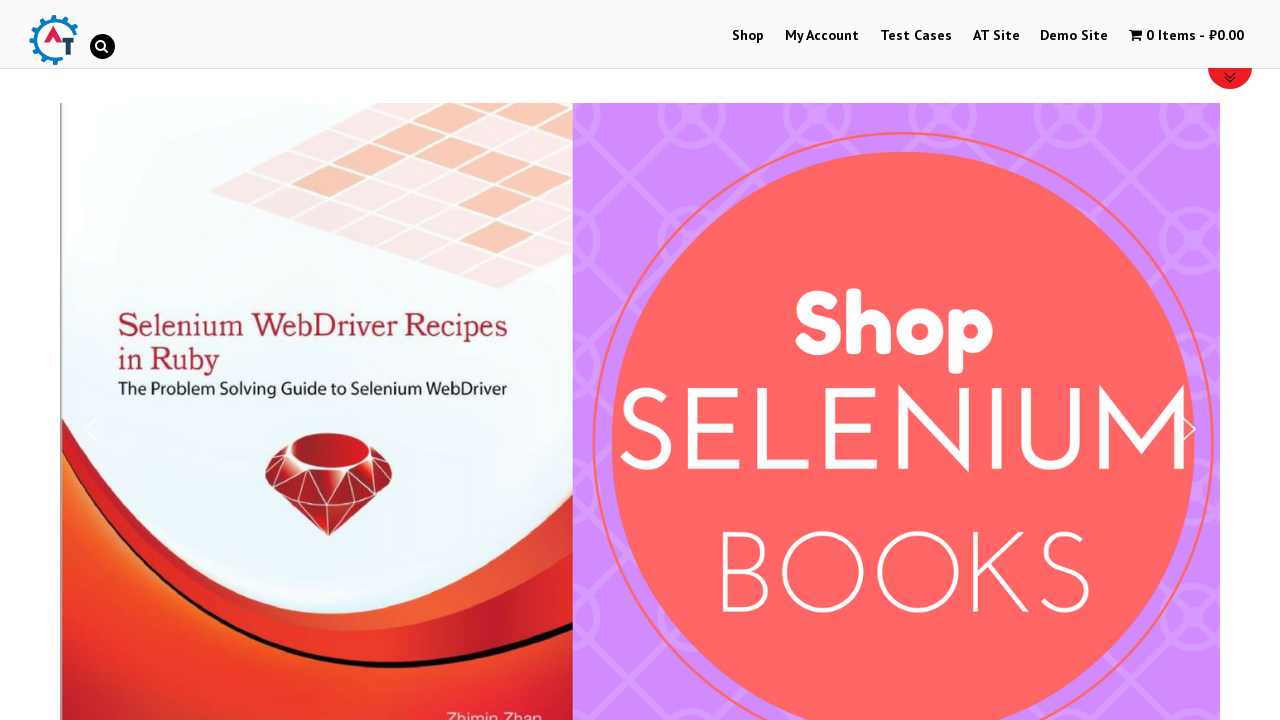

Clicked on shop menu item at (748, 36) on #menu-item-40 a
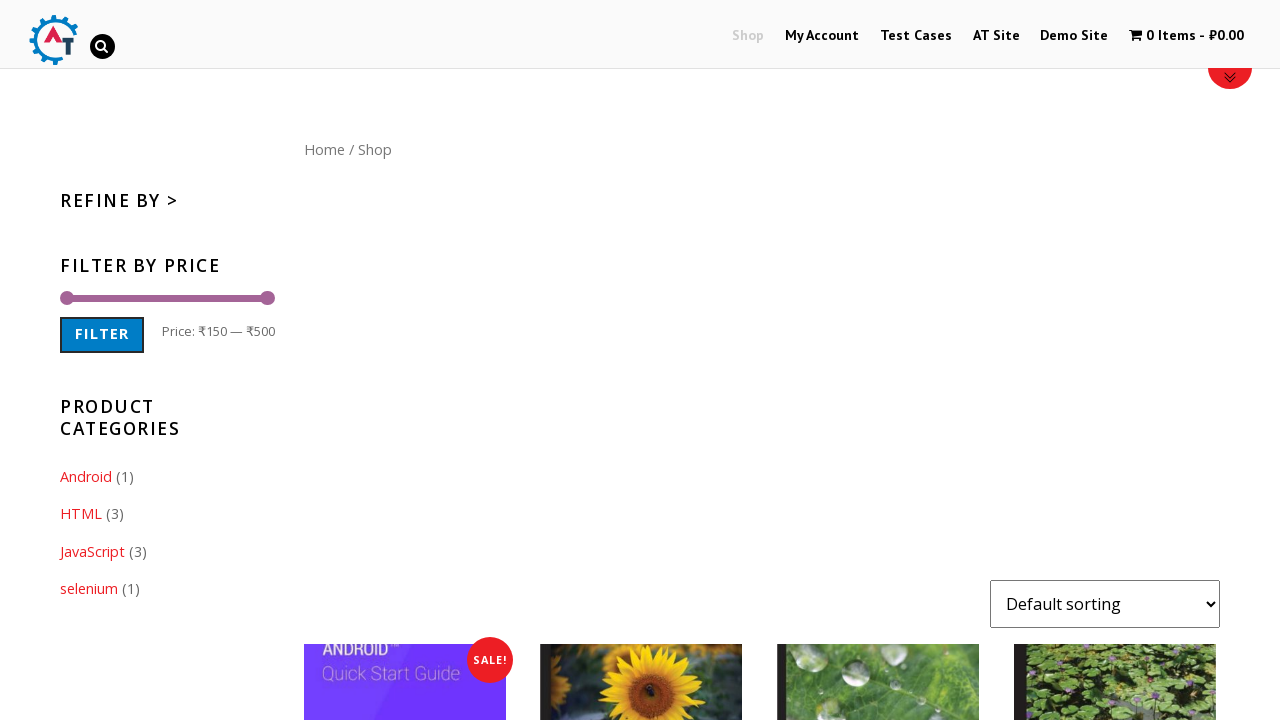

Scrolled down 300 pixels to view products
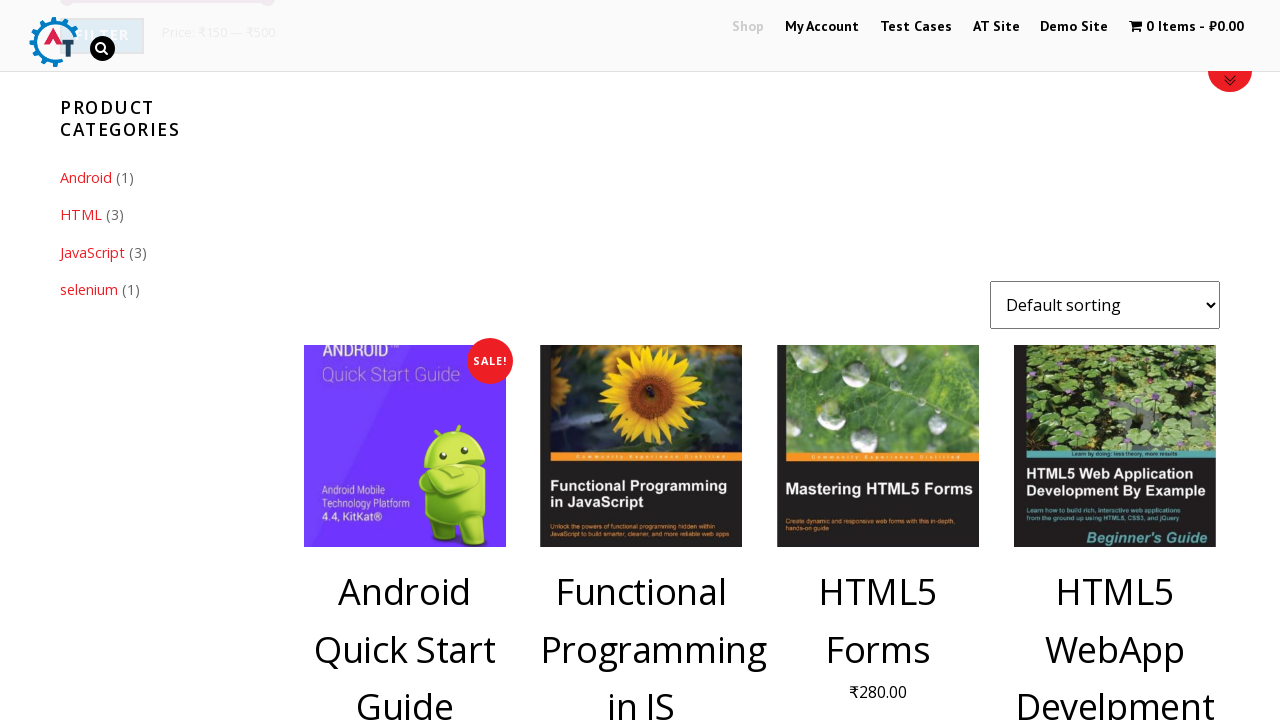

Added first book to basket at (1115, 361) on .post-182 .button
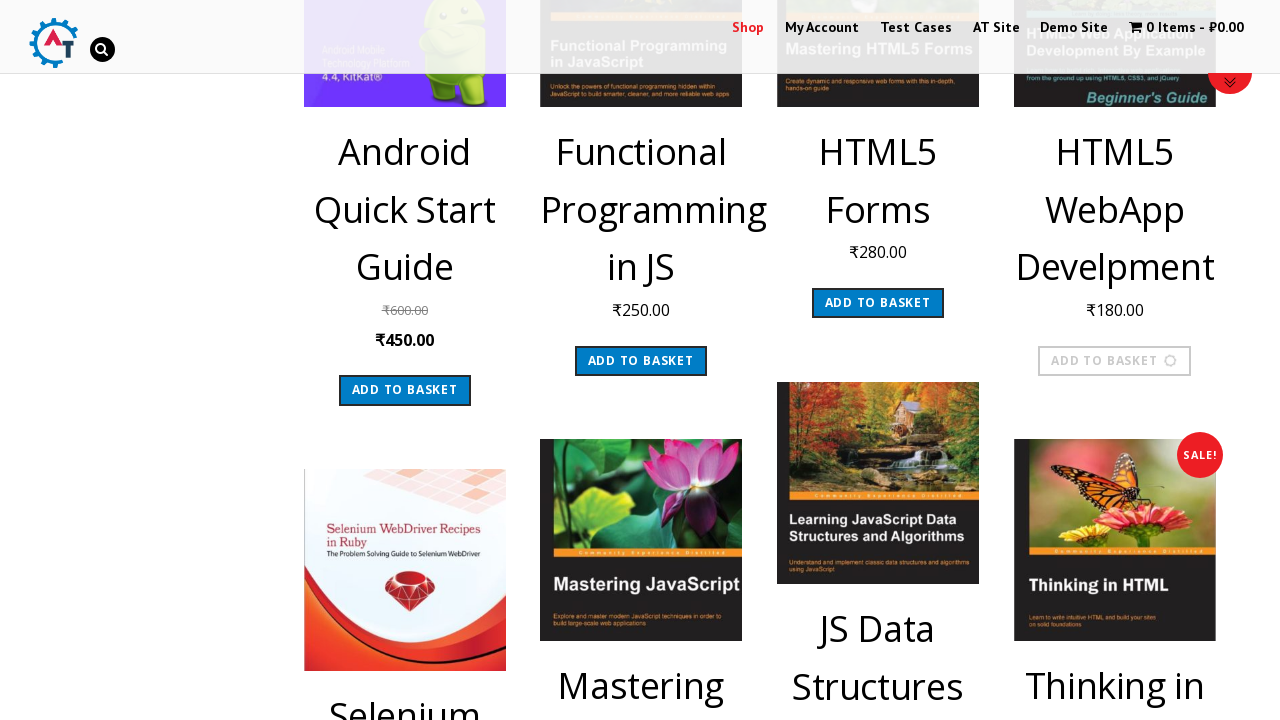

Added second book to basket at (878, 360) on .post-180 .button
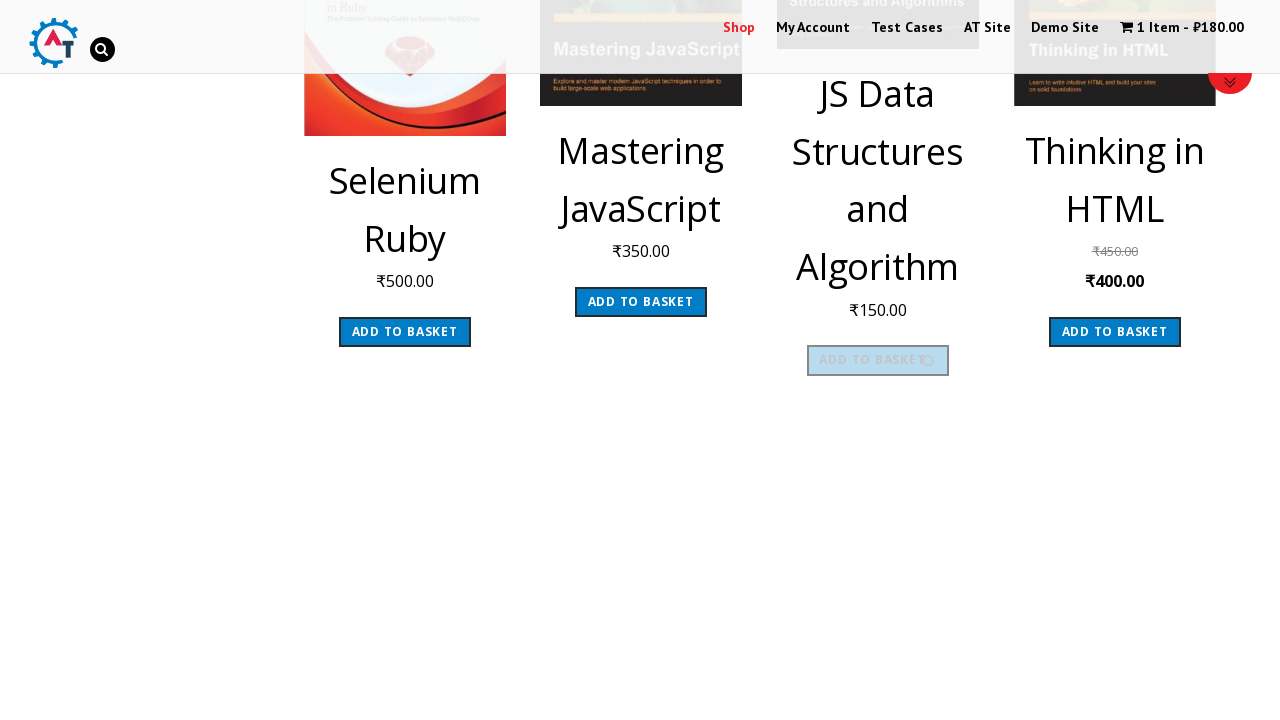

Navigated to basket/cart page at (1127, 27) on .wpmenucart-icon-shopping-cart-0
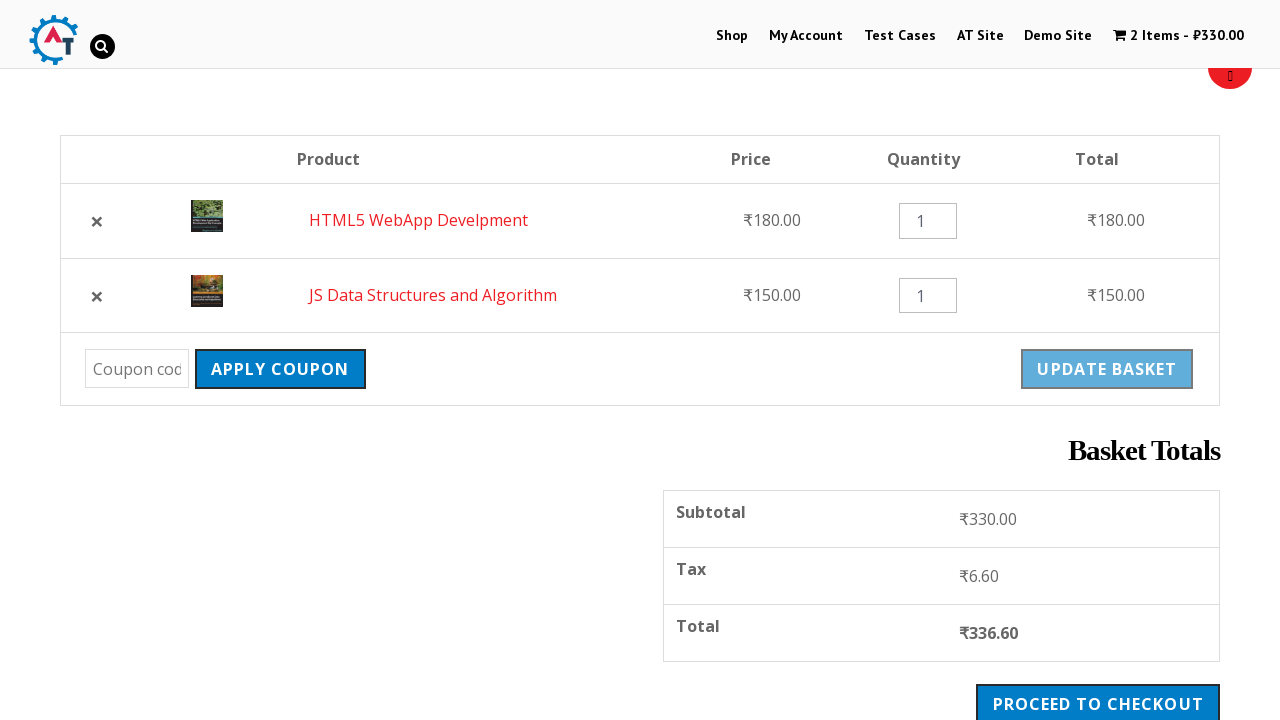

Removed first item from basket at (97, 221) on .woocommerce >form >table>tbody>tr:nth-child(1) .product-remove .remove
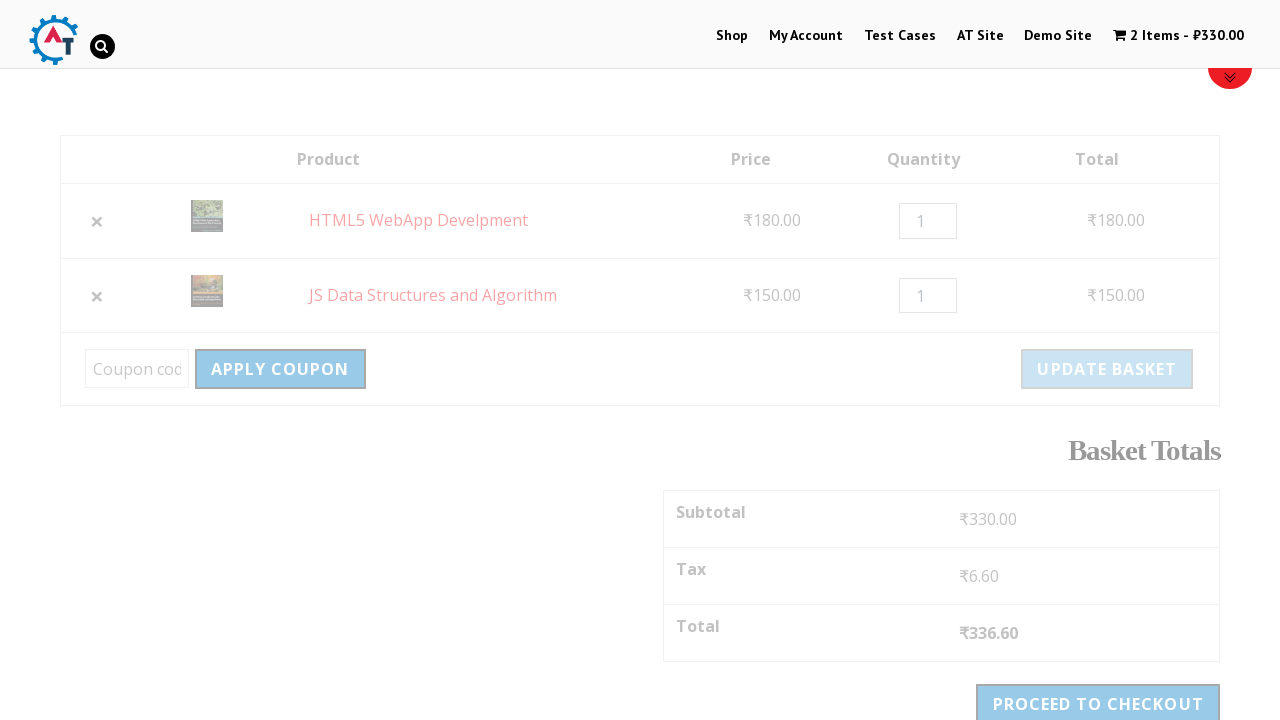

Waited for undo message to appear
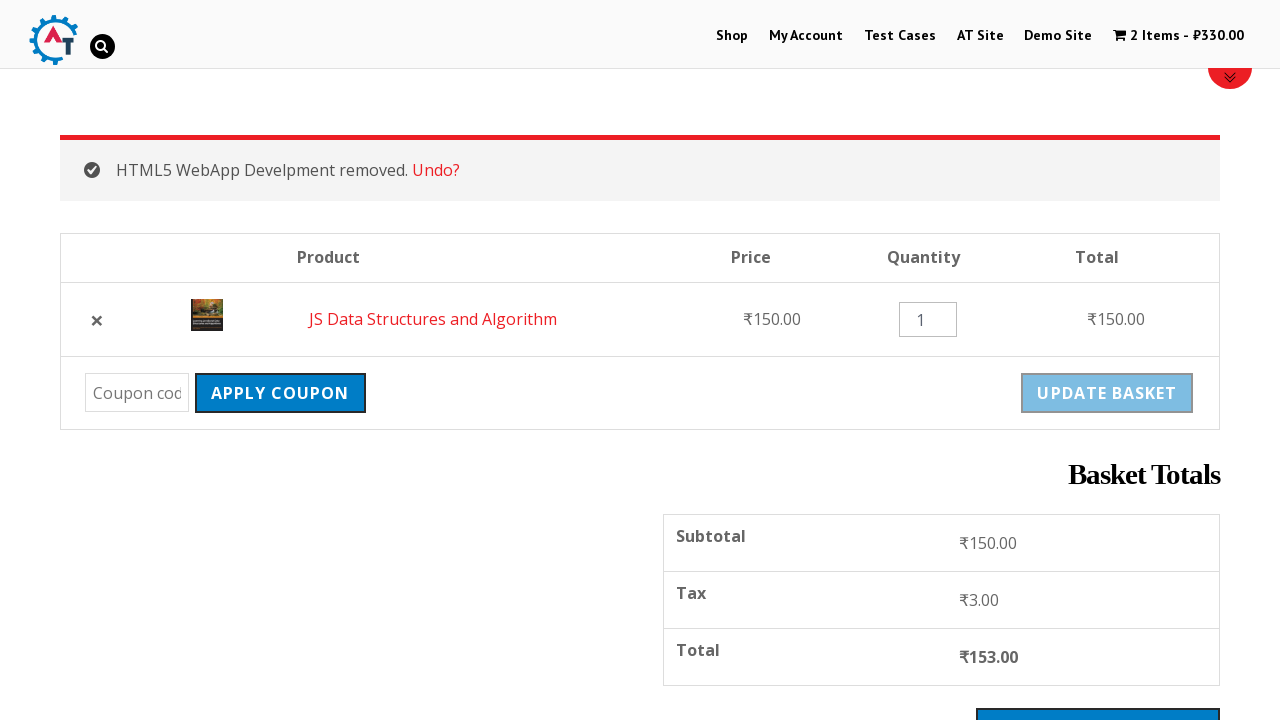

Clicked undo to restore removed item at (436, 170) on .woocommerce-message a
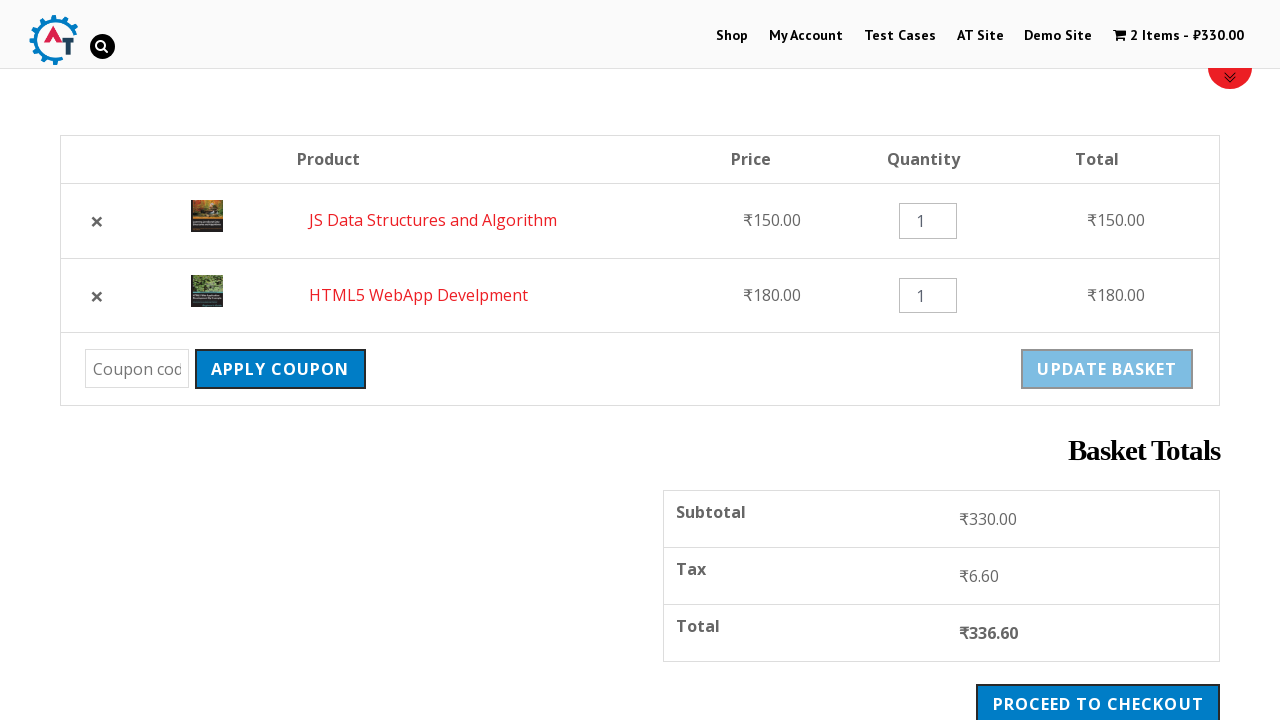

Located quantity input field for first item
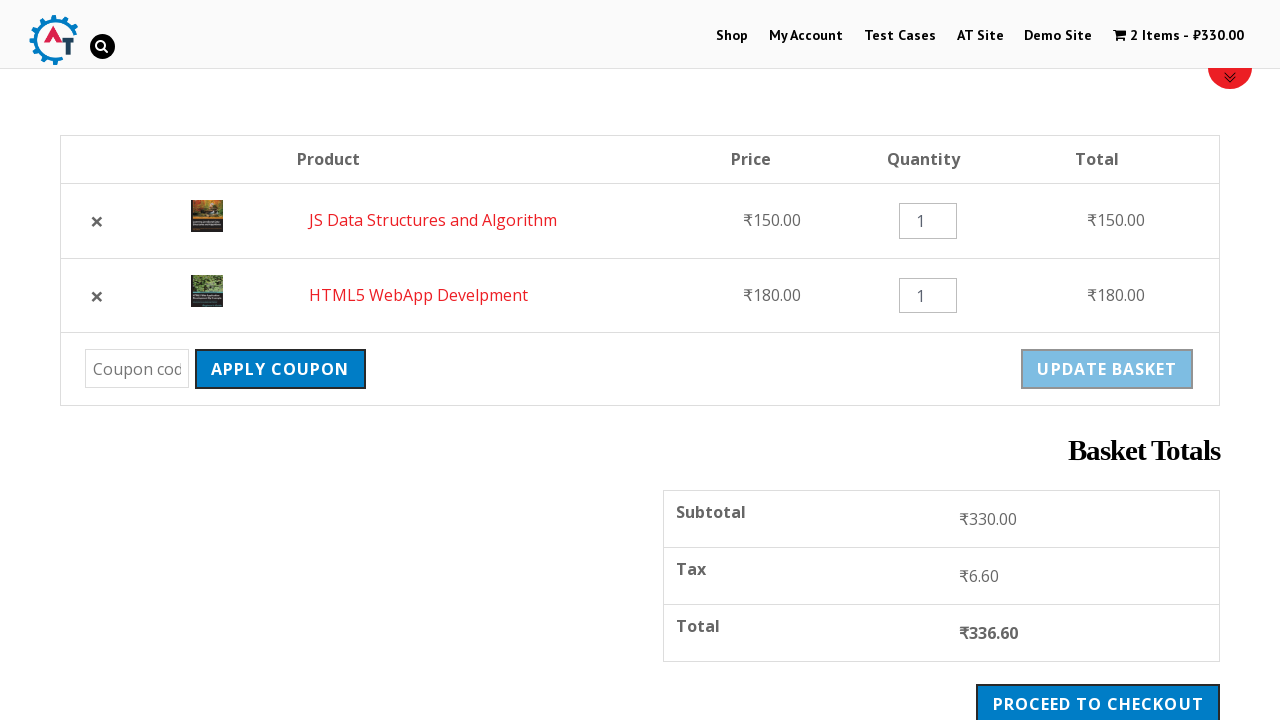

Cleared quantity field on tbody>tr:nth-child(1) .product-quantity .input-text
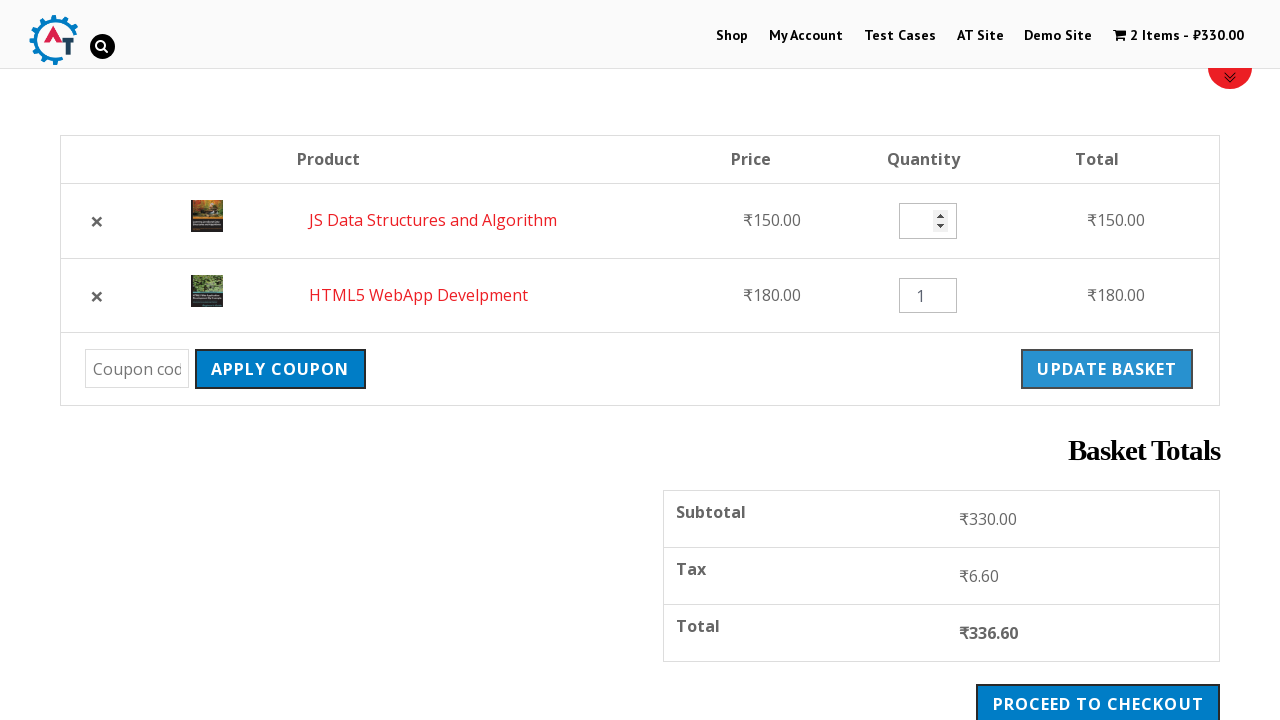

Set quantity to 3 on tbody>tr:nth-child(1) .product-quantity .input-text
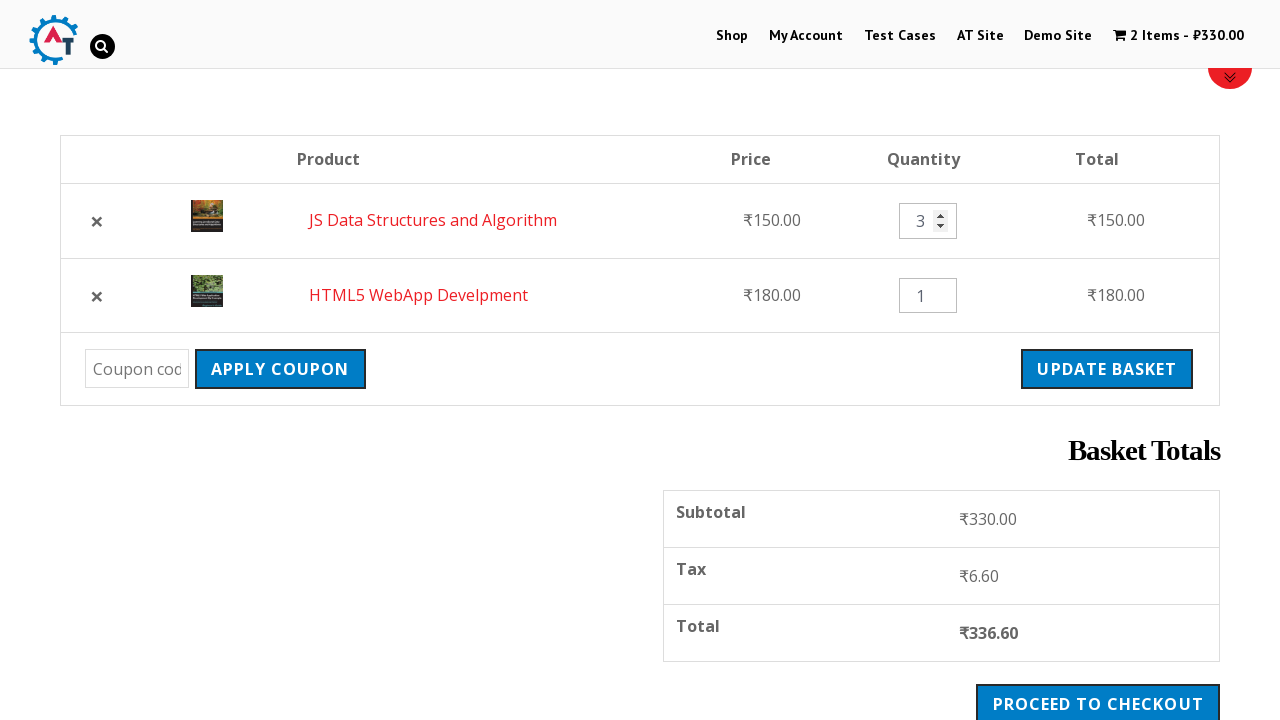

Clicked update cart button at (1107, 369) on input[name='update_cart']
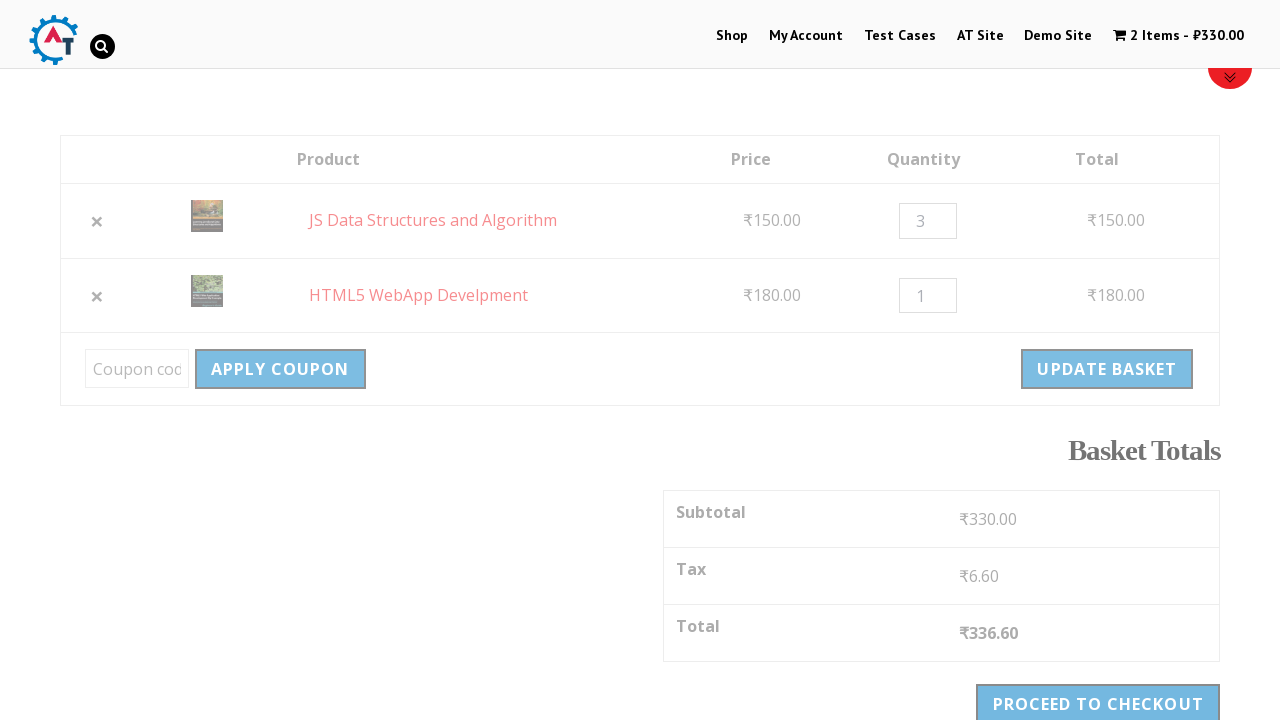

Clicked apply coupon button without entering code at (280, 468) on .actions .coupon .button
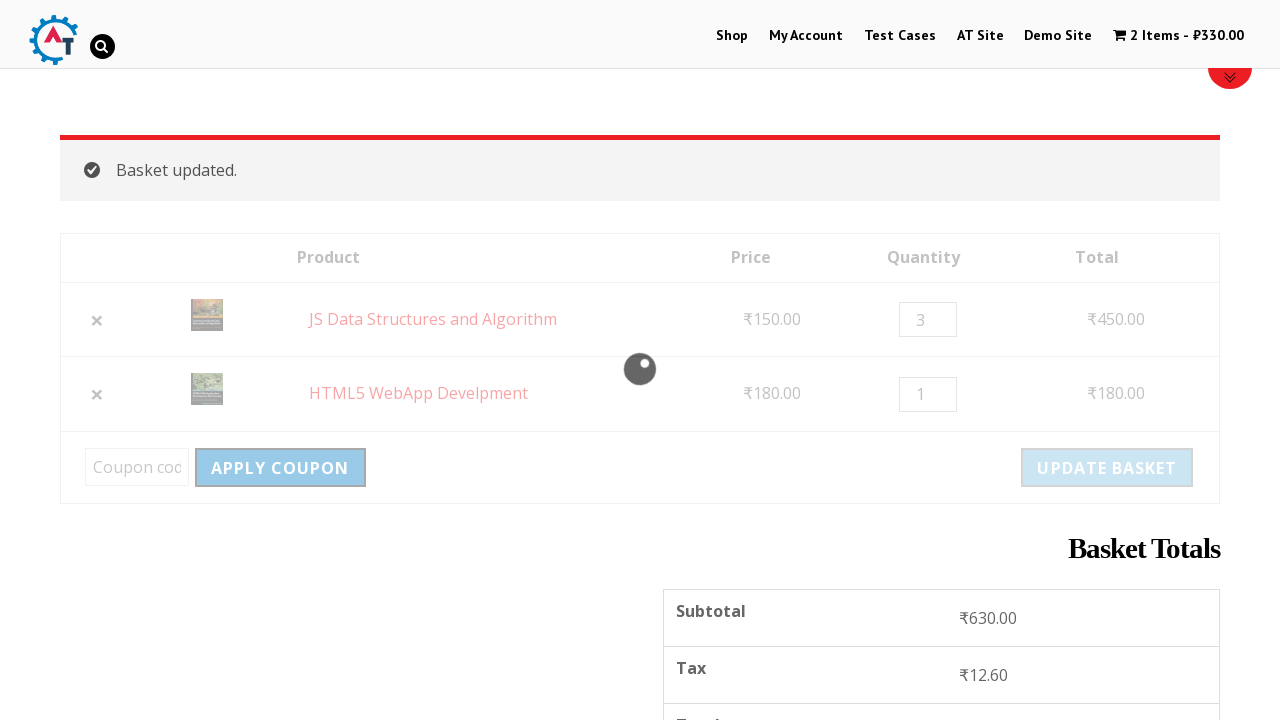

Verified error message for empty coupon code appeared
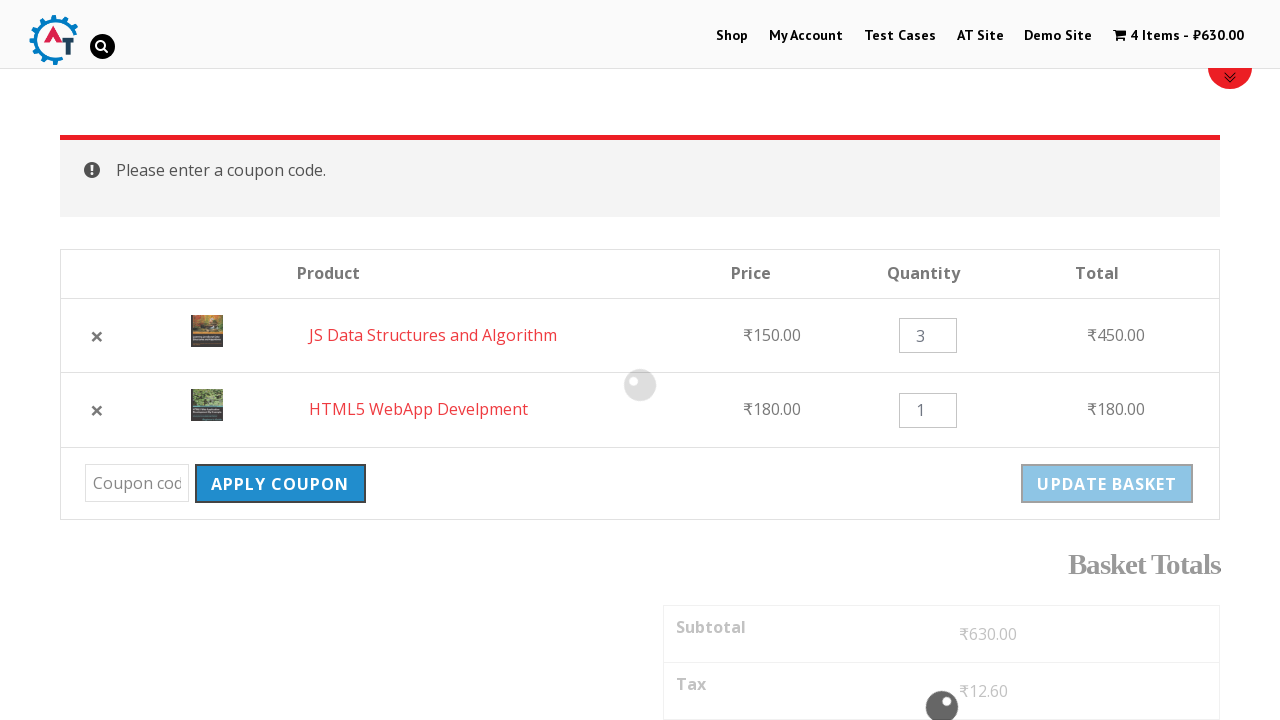

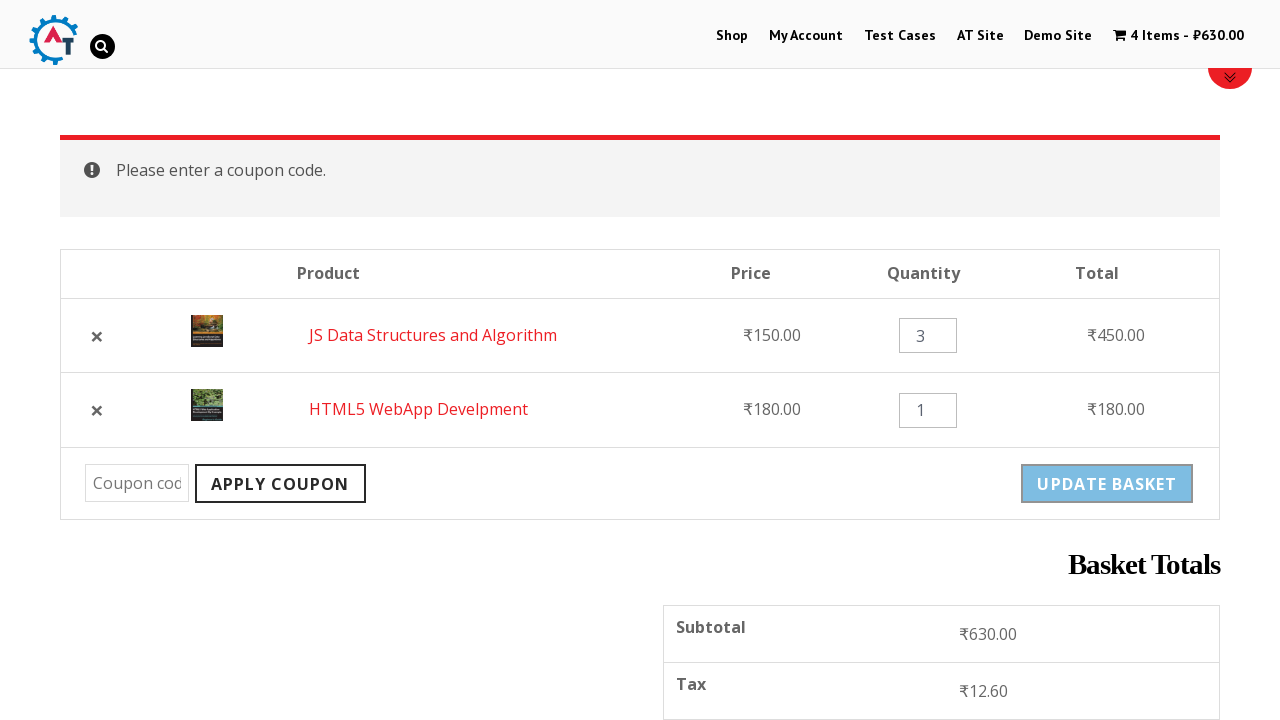